Tests a registration form by filling in first name, last name, and email fields, submitting the form, and verifying the success message is displayed.

Starting URL: http://suninjuly.github.io/registration1.html

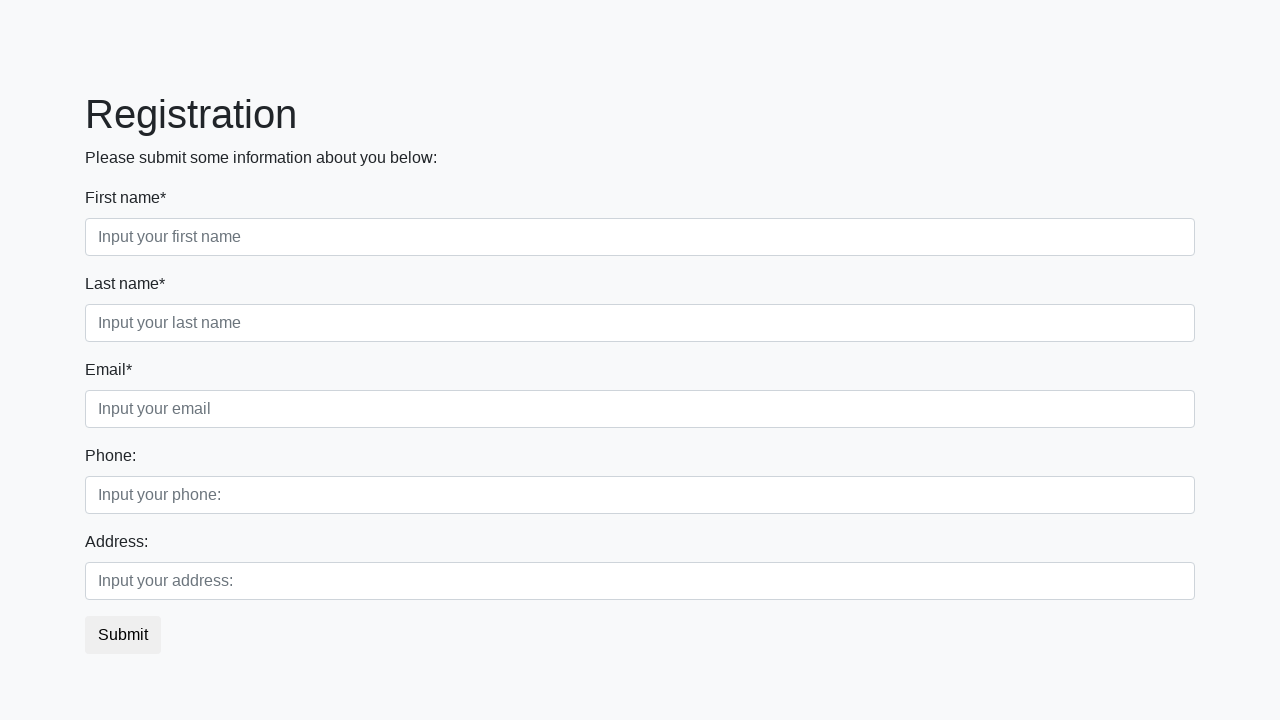

Filled first name field with 'Marcus' on //label[contains(text(),'First name')]//following-sibling::input
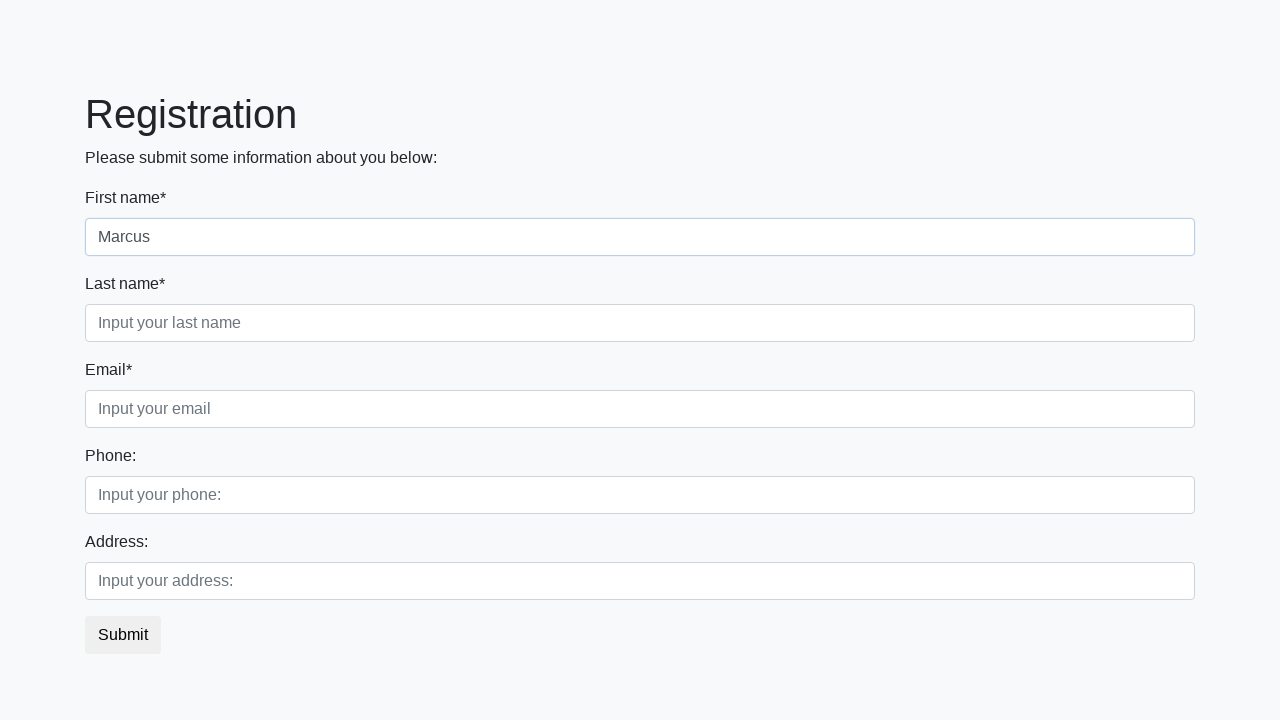

Filled last name field with 'Johnson' on //label[contains(text(),'Last name')]//following-sibling::input
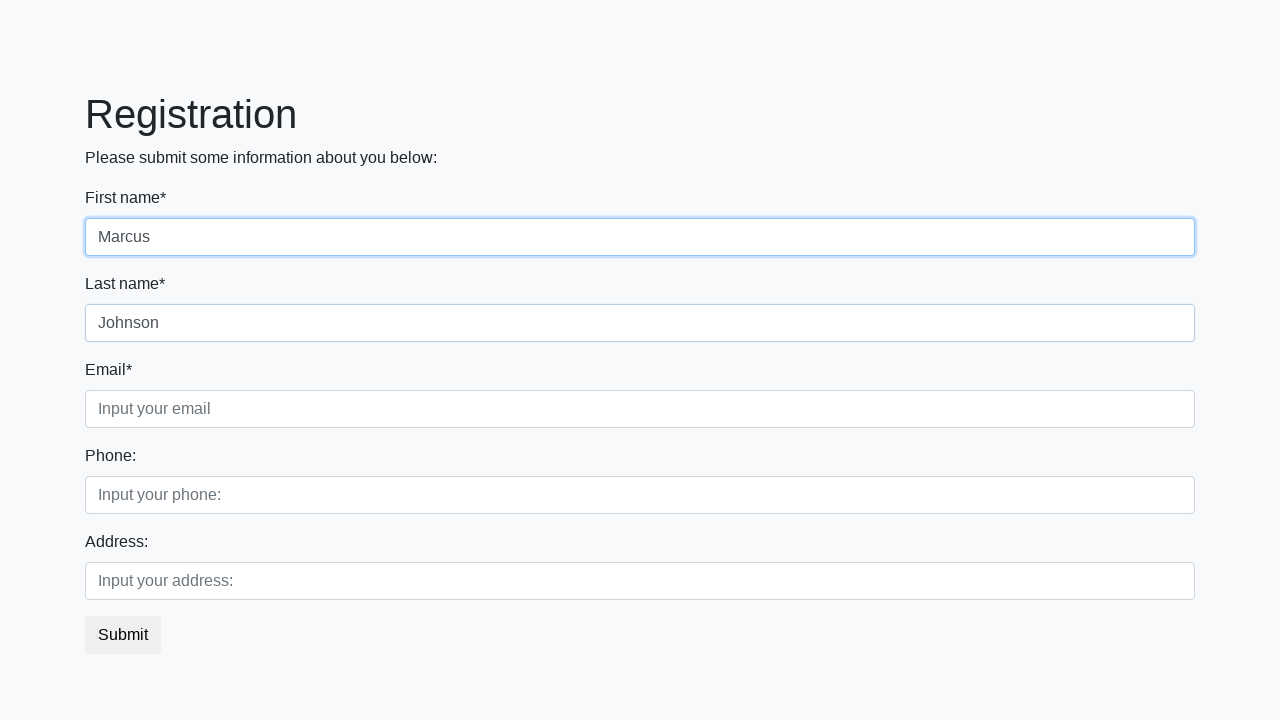

Filled email field with 'marcus.johnson@testmail.com' on //label[contains(text(),'Email')]//following-sibling::input
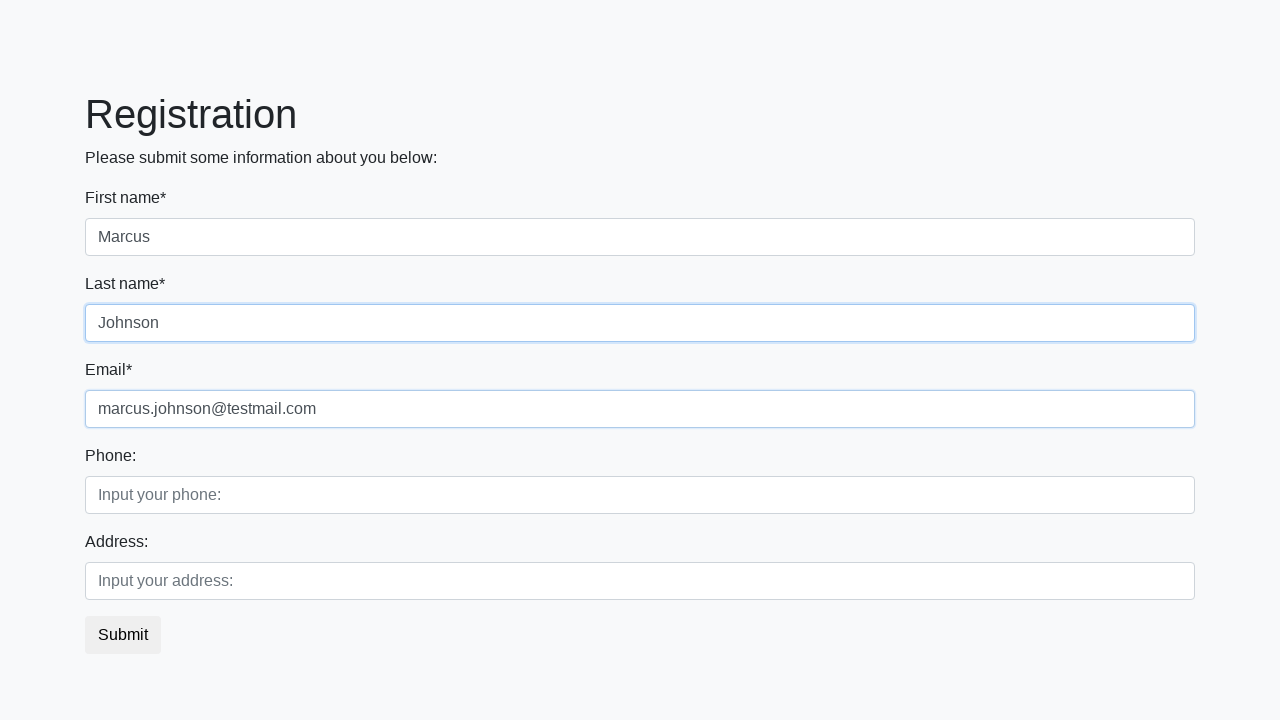

Clicked the submit button at (123, 635) on button.btn
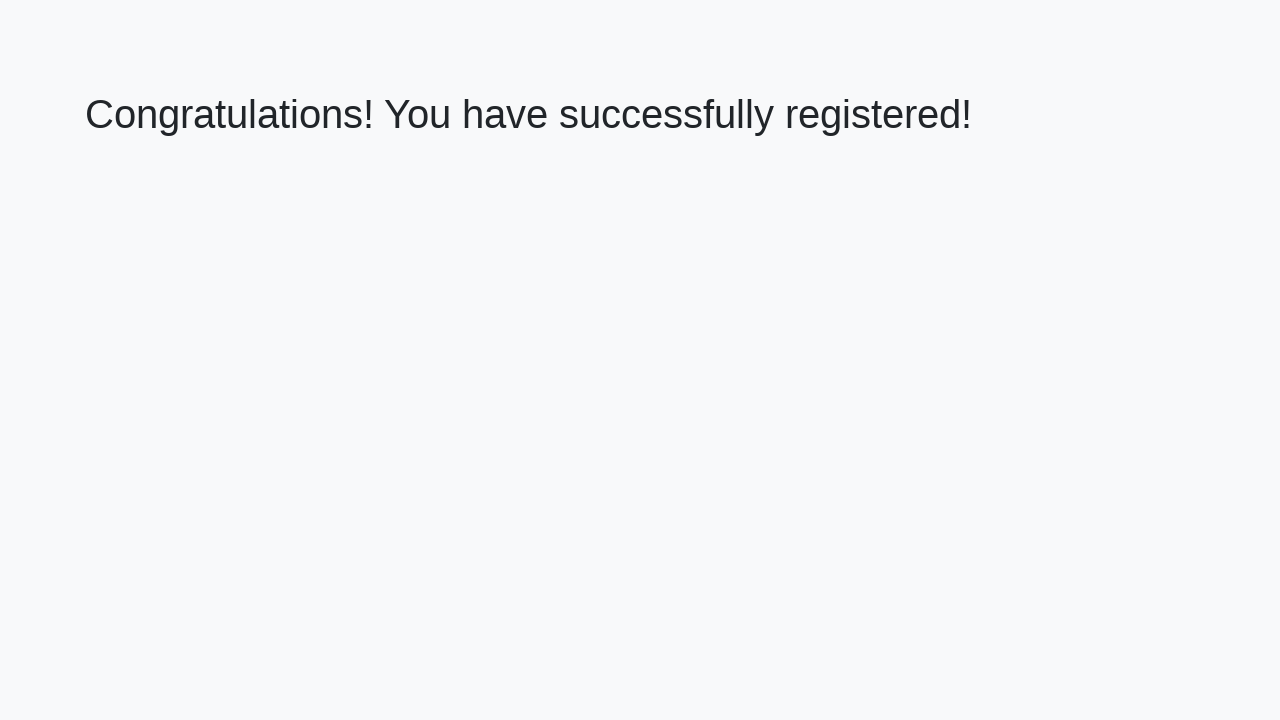

Success message heading loaded
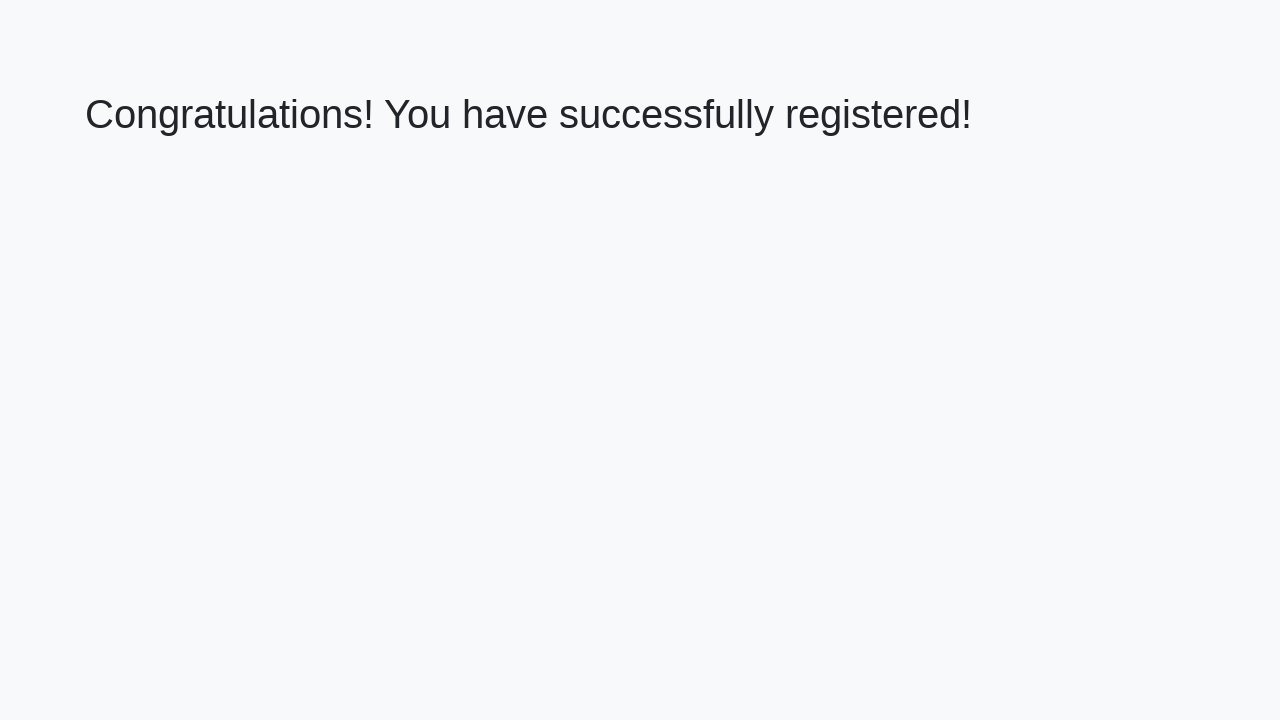

Retrieved success message text
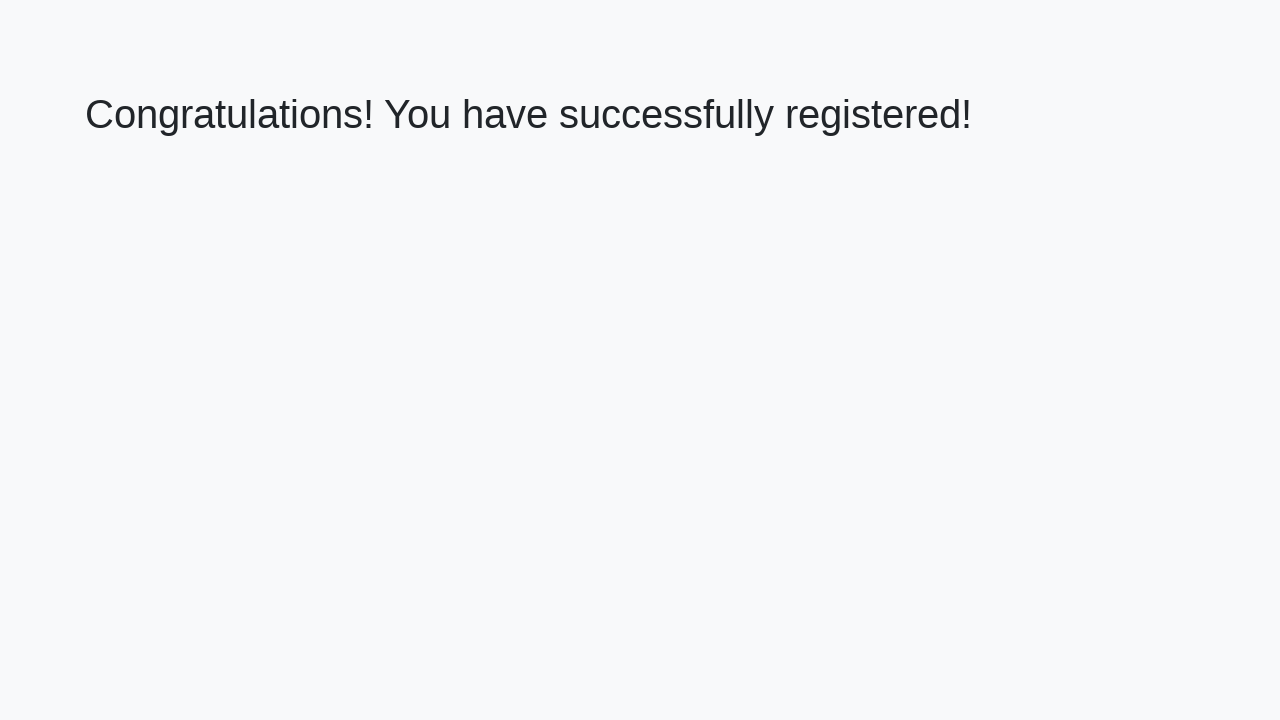

Verified success message matches expected text
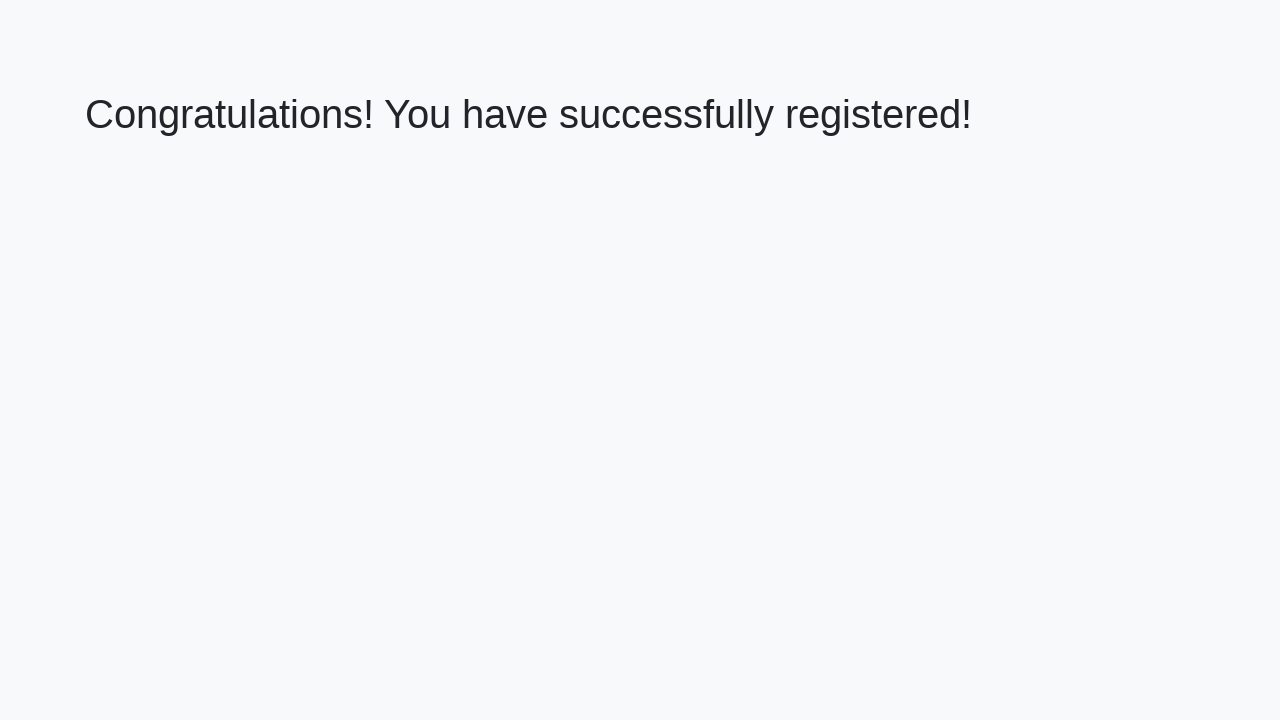

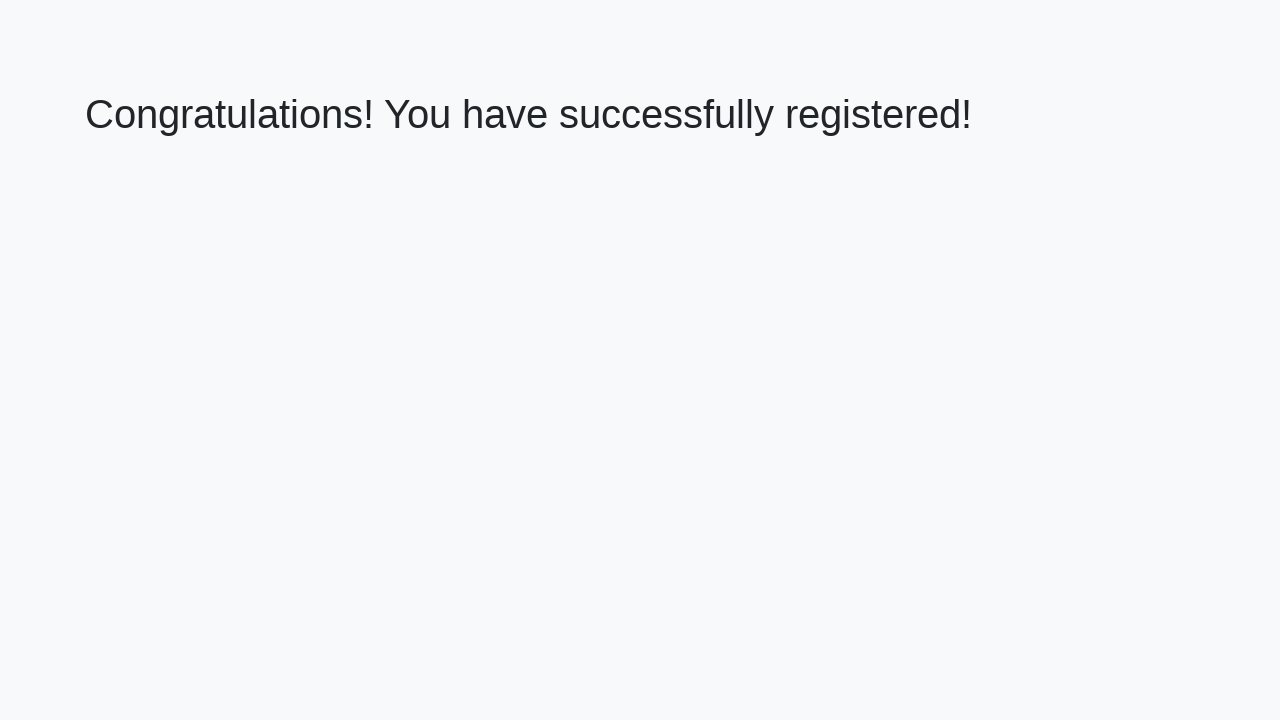